Tests alert handling functionality by entering a name, triggering a confirmation alert, validating the alert text contains the name, and accepting the alert

Starting URL: https://rahulshettyacademy.com/AutomationPractice/

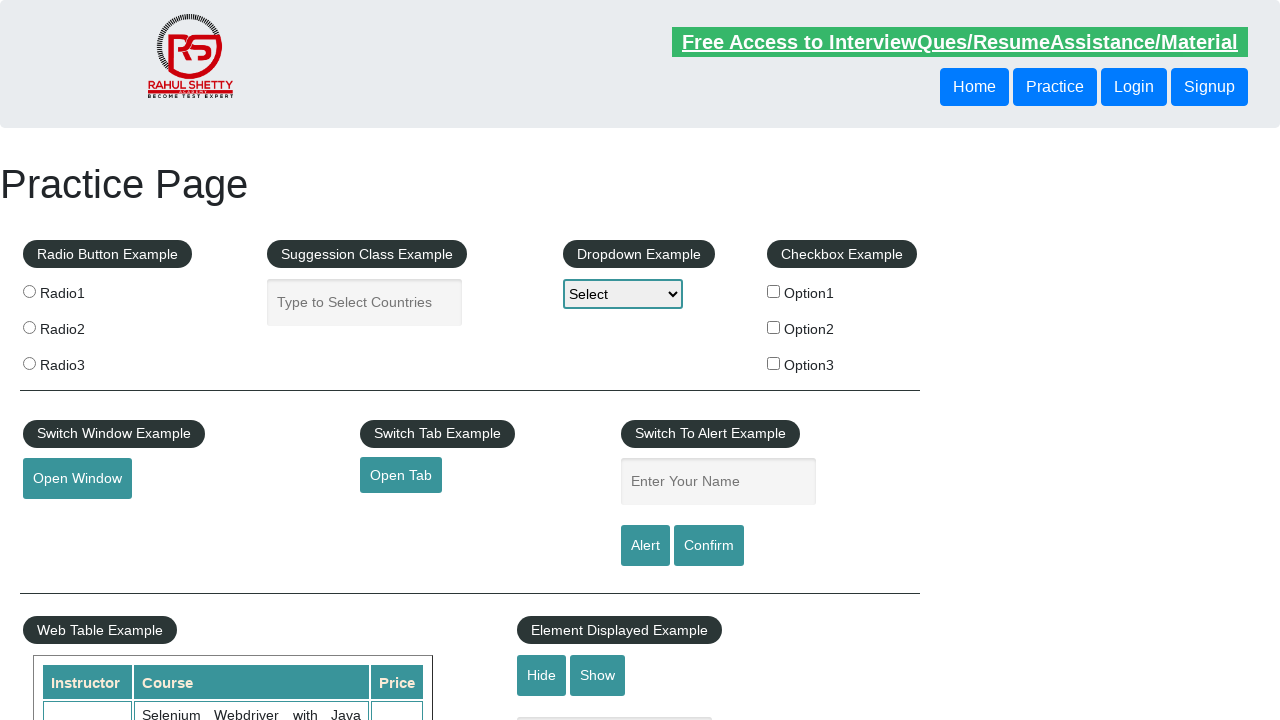

Filled name field with 'Cynthia' on #name
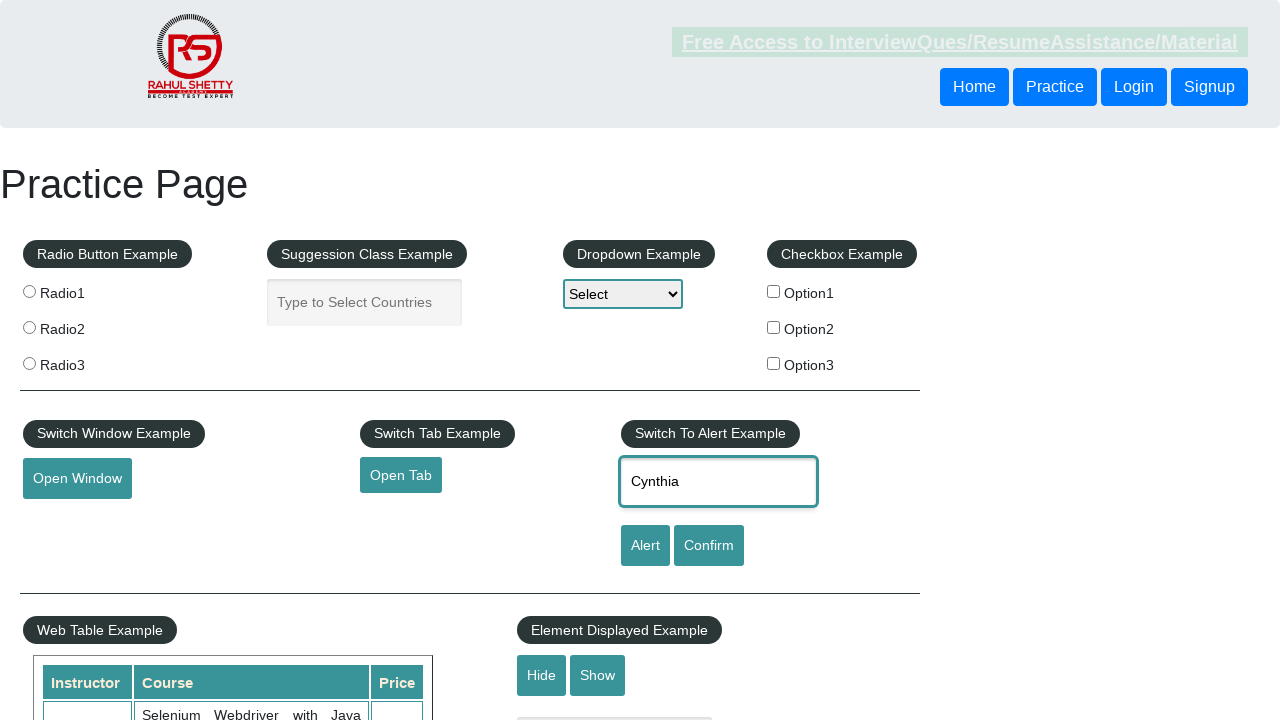

Set up dialog handler to accept alerts
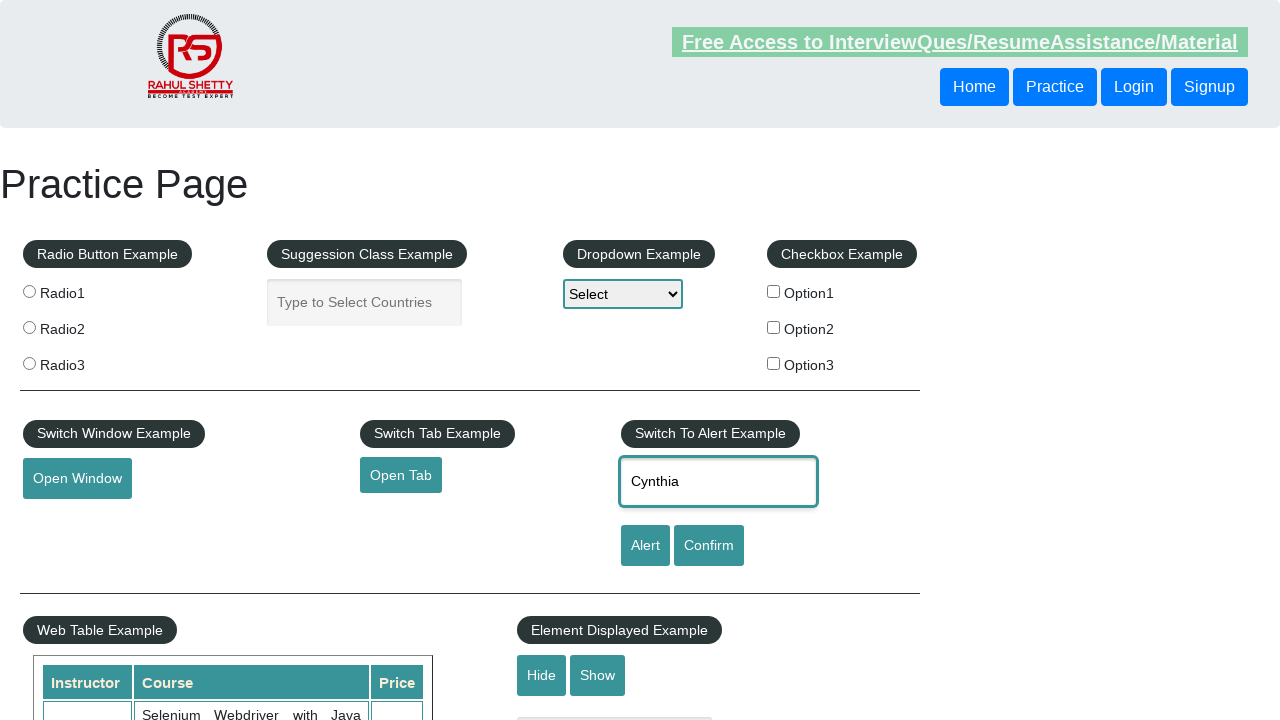

Clicked confirm button to trigger alert at (709, 546) on #confirmbtn
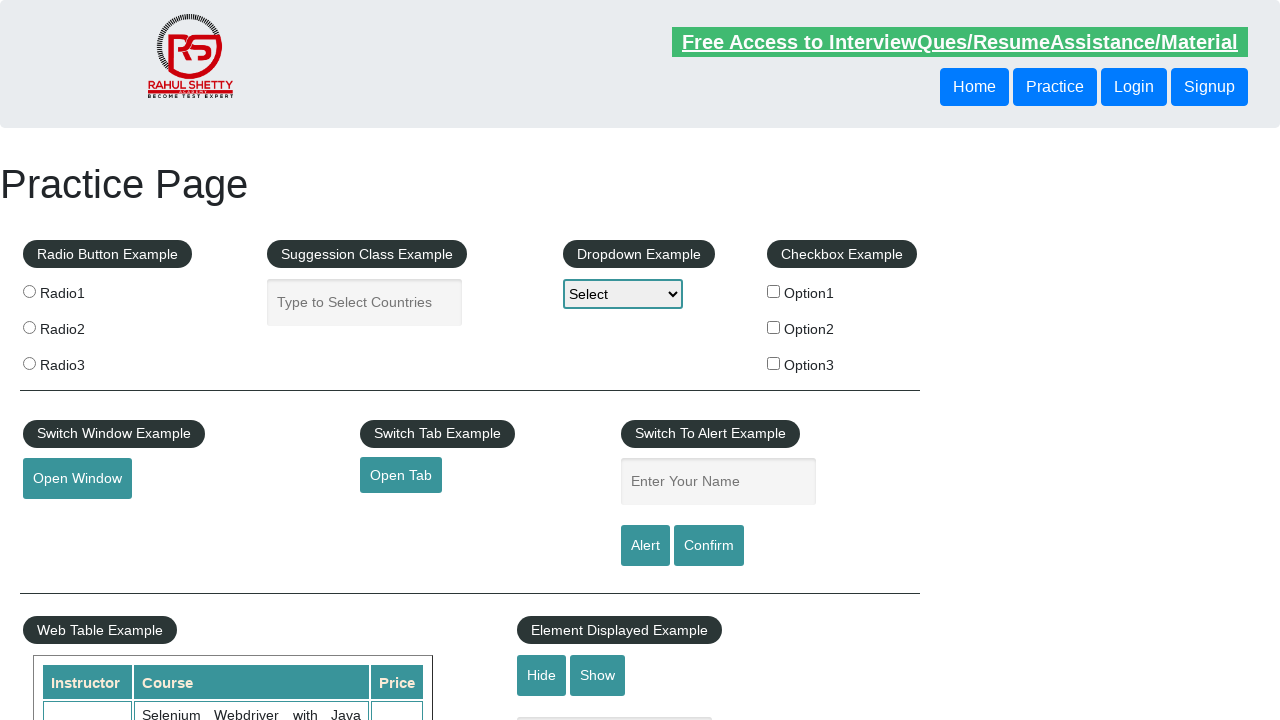

Waited 2 seconds for alert to be processed
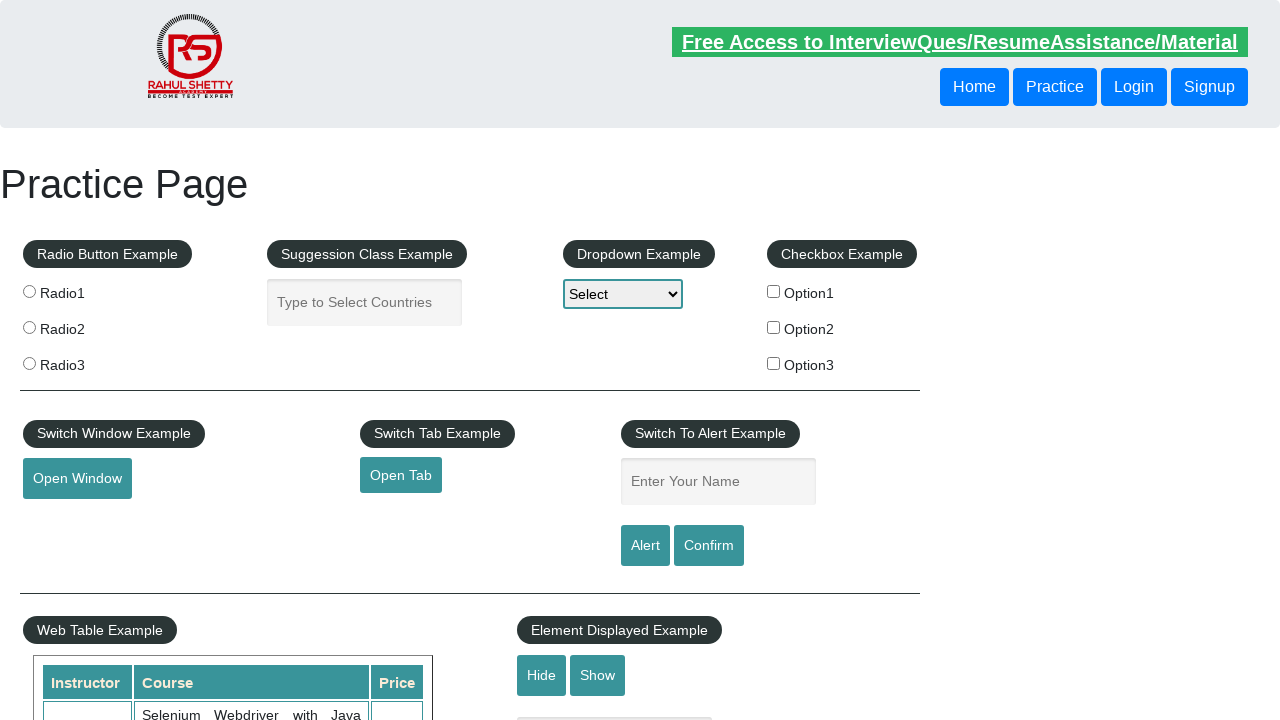

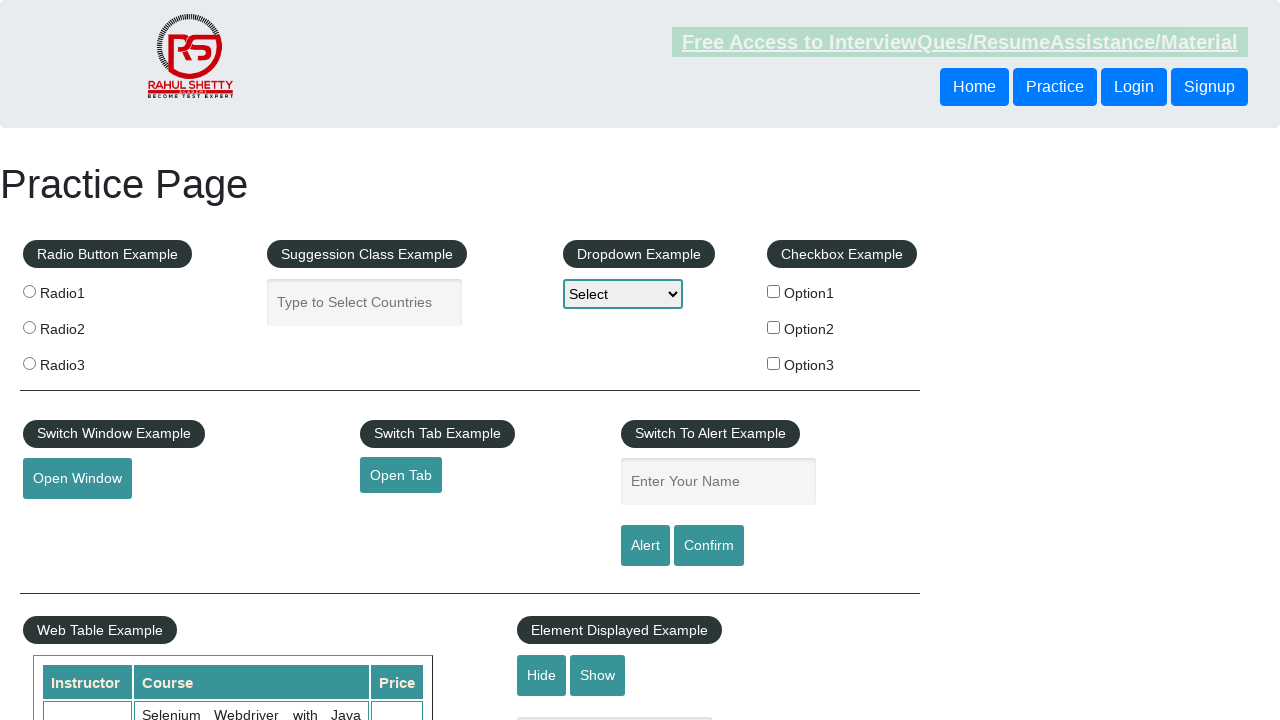